Tests alert functionality by entering text in a name field, clicking an alert button, verifying the alert text contains the expected value, and accepting the alert

Starting URL: https://rahulshettyacademy.com/AutomationPractice/

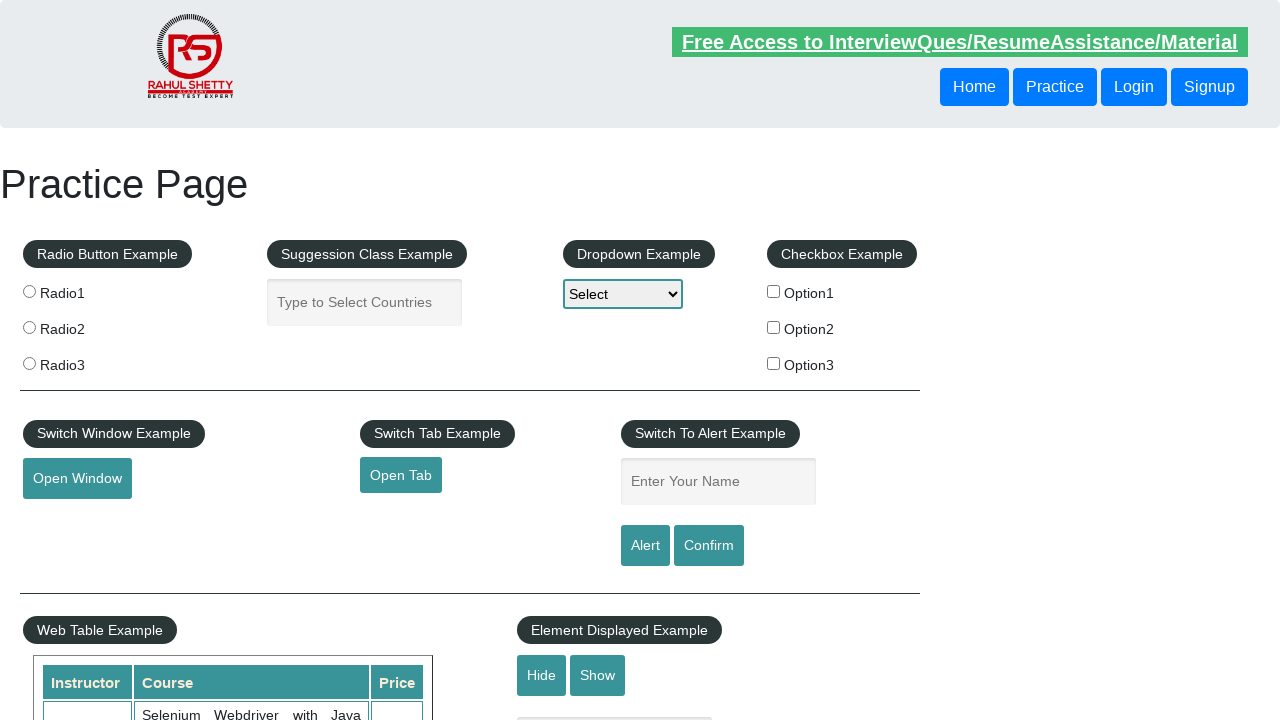

Filled name field with 'option3' on #name
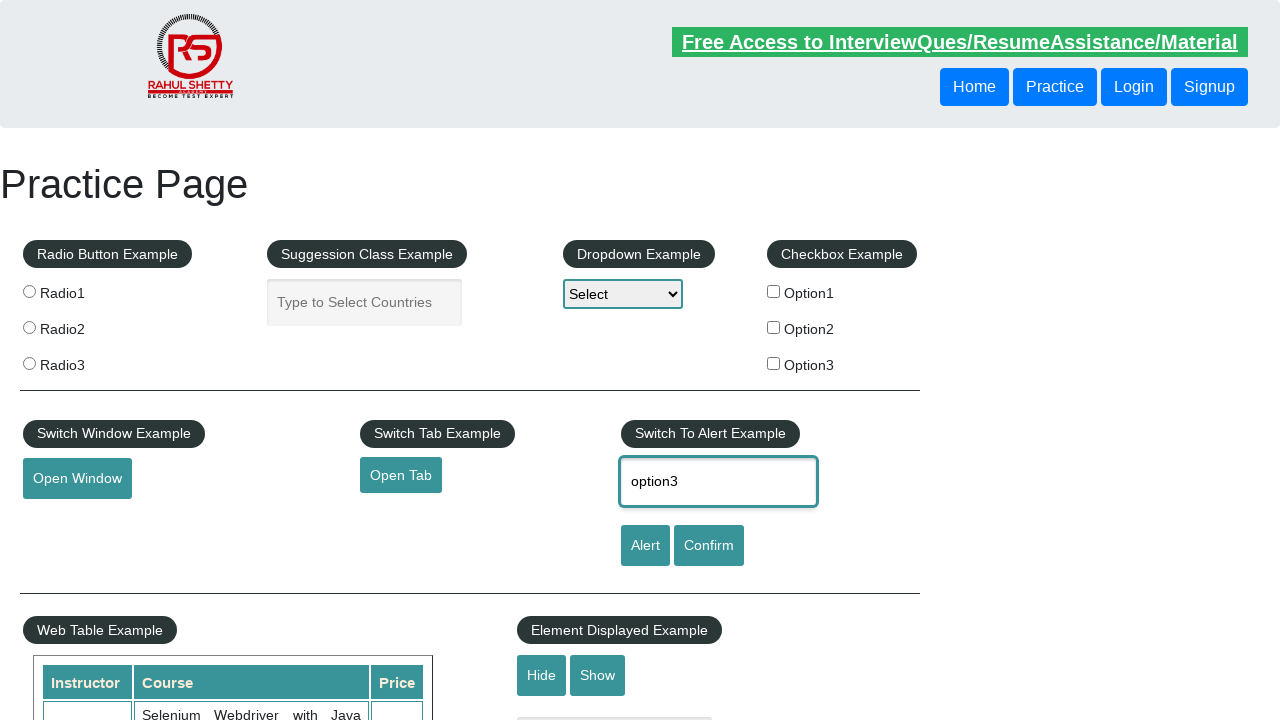

Clicked alert button to trigger alert dialog at (645, 546) on #alertbtn
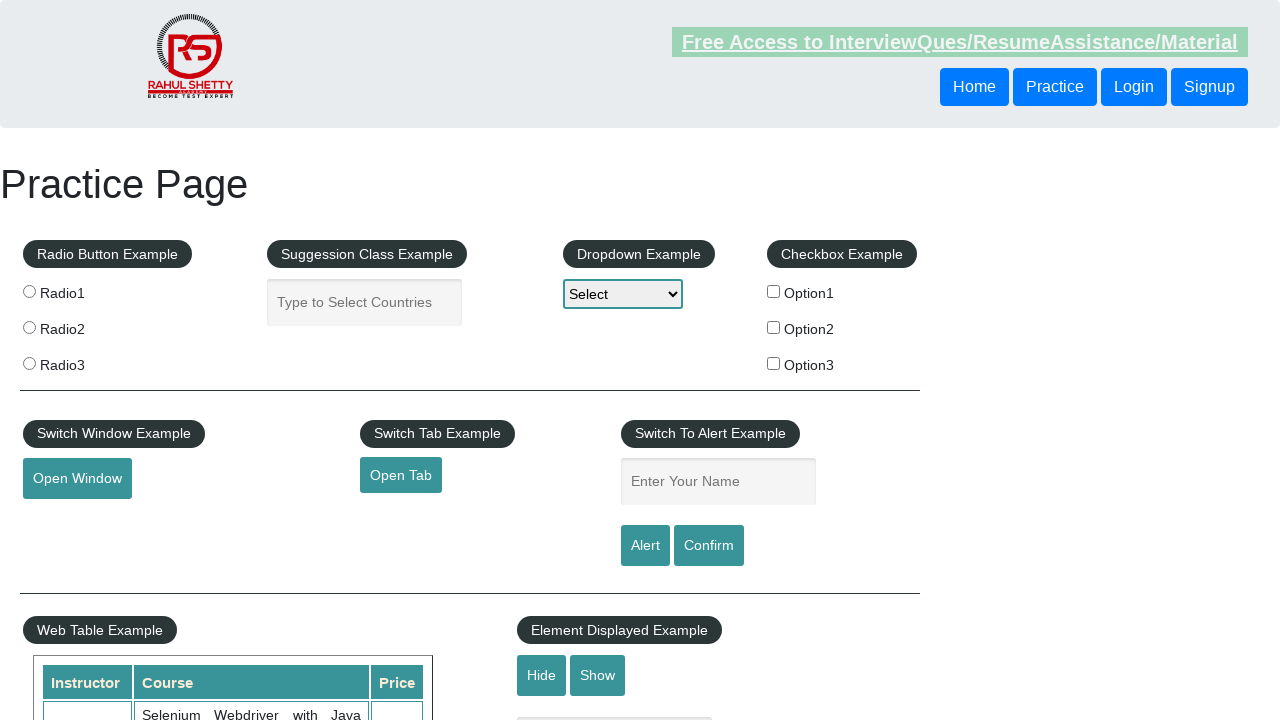

Set up initial dialog handler to accept alerts
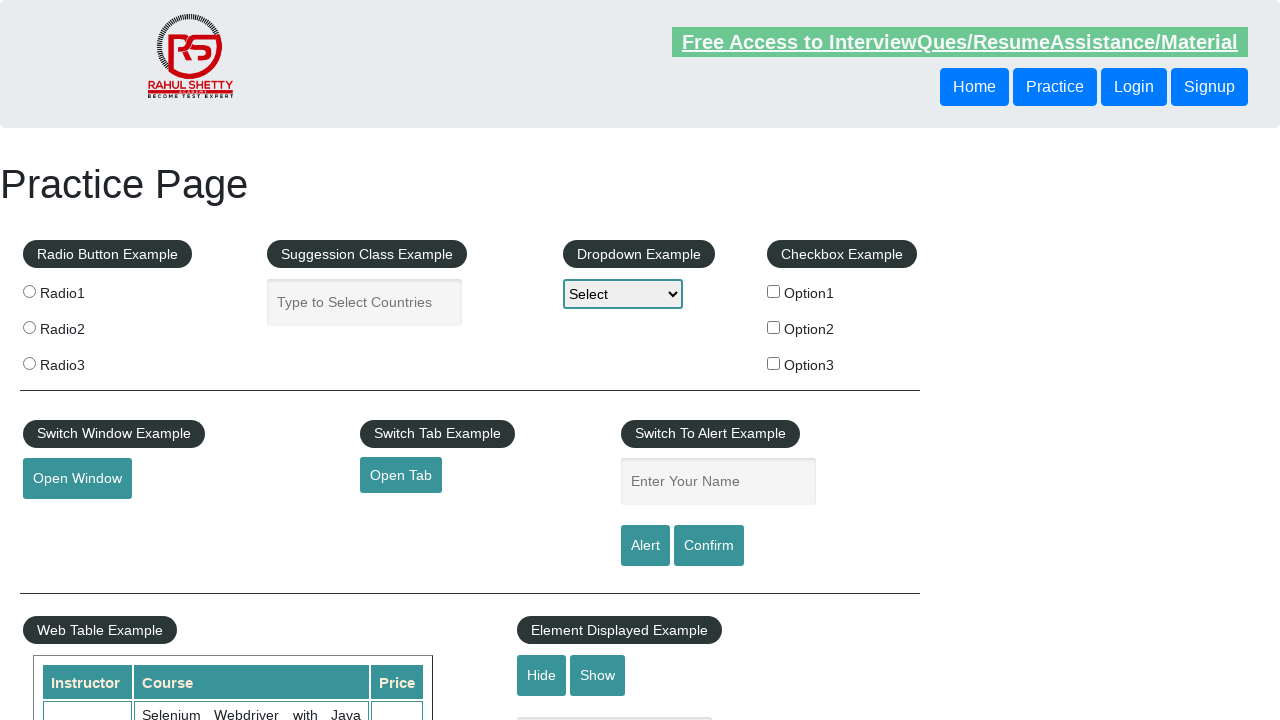

Set up dialog handler to verify and accept alert
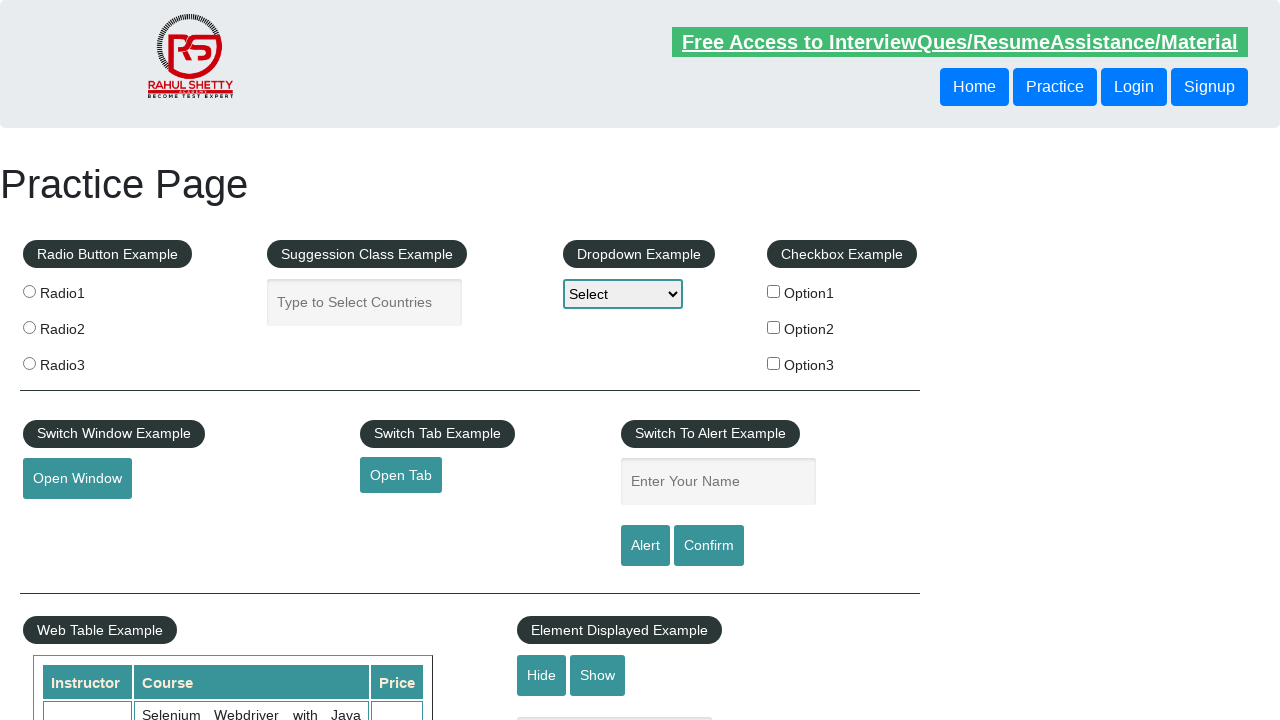

Clicked alert button again to trigger alert with handler at (645, 546) on #alertbtn
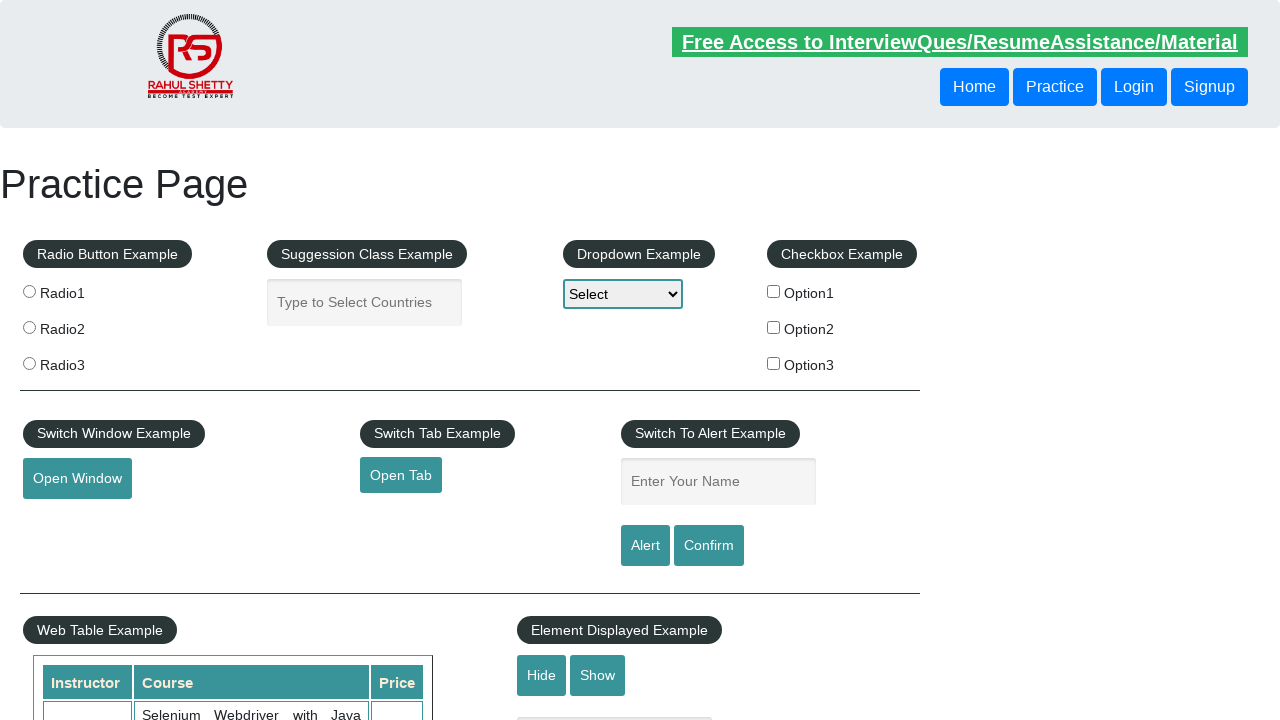

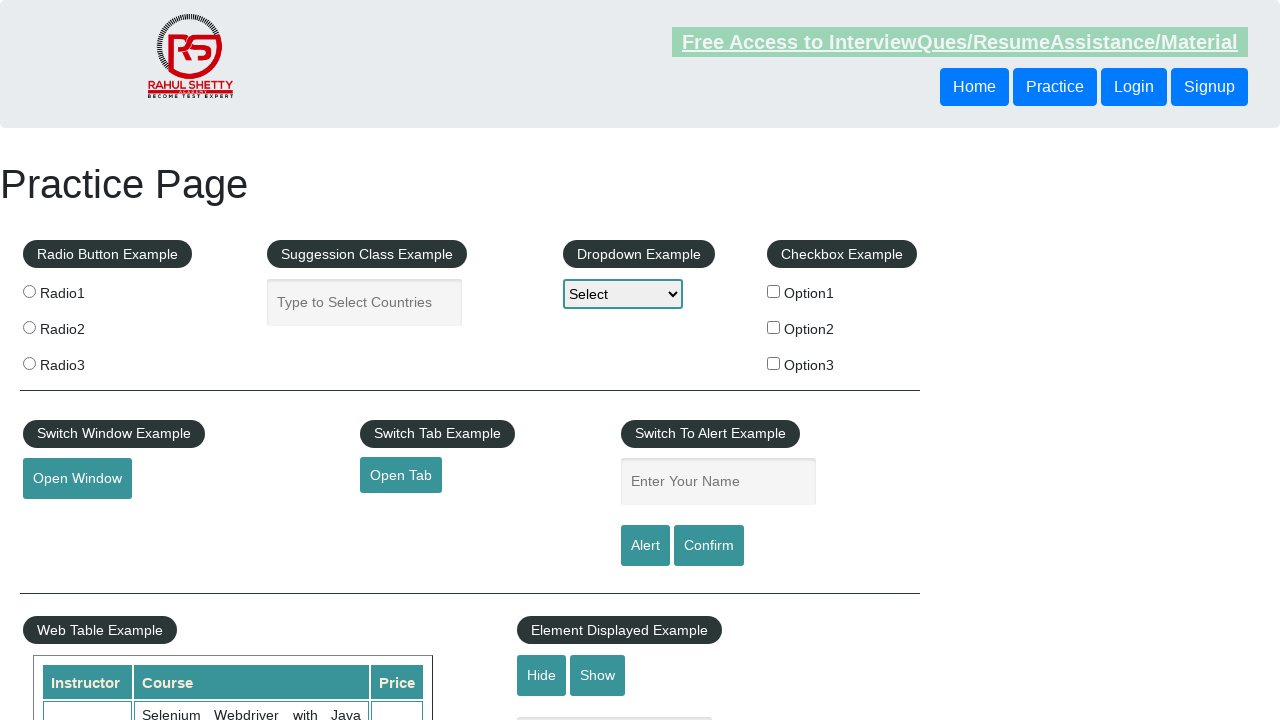